Tests the Playwright homepage by verifying the page title contains "Playwright", checking that the "Get started" link has the correct href attribute, clicking it, and verifying navigation to the intro page.

Starting URL: https://playwright.dev/

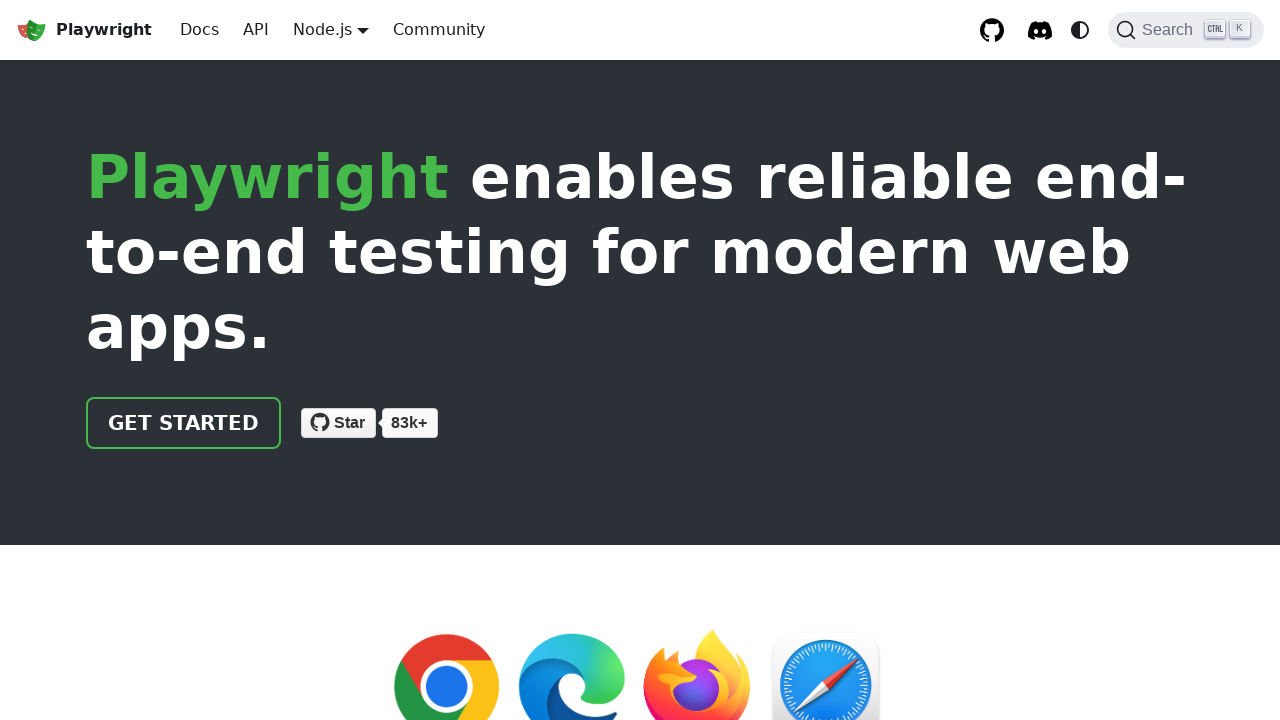

Verified page title contains 'Playwright'
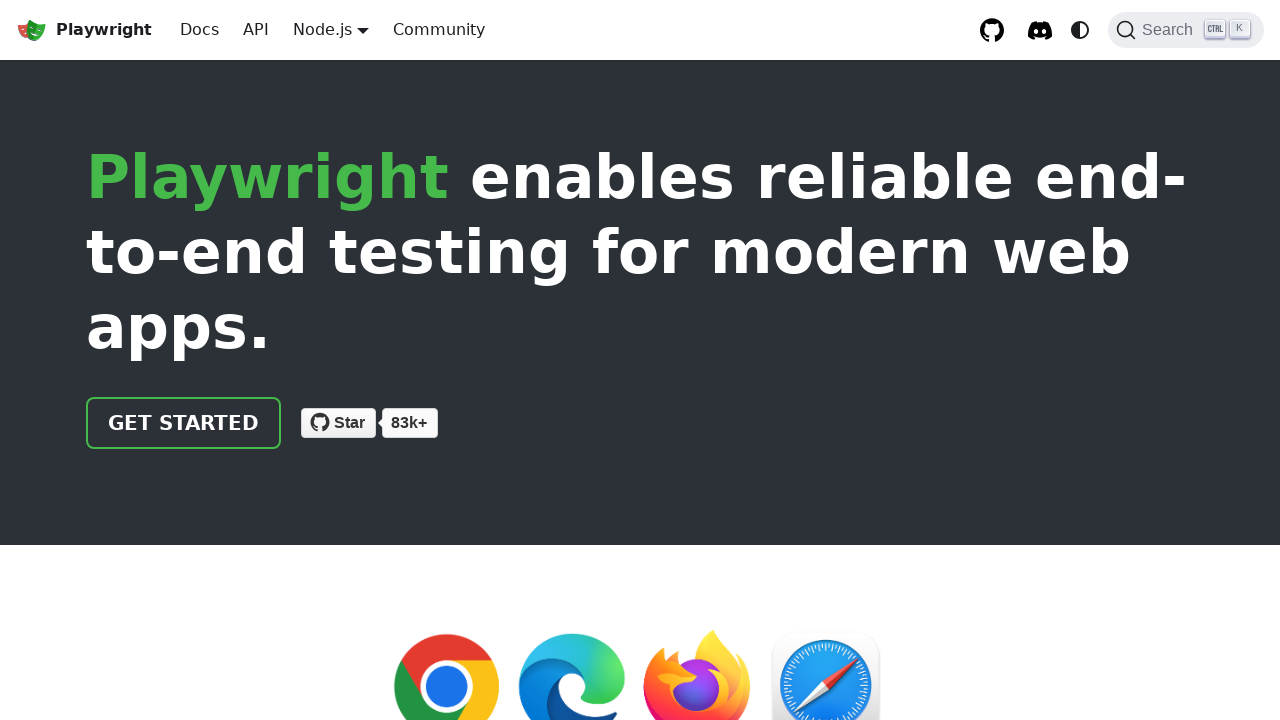

Located 'Get started' link element
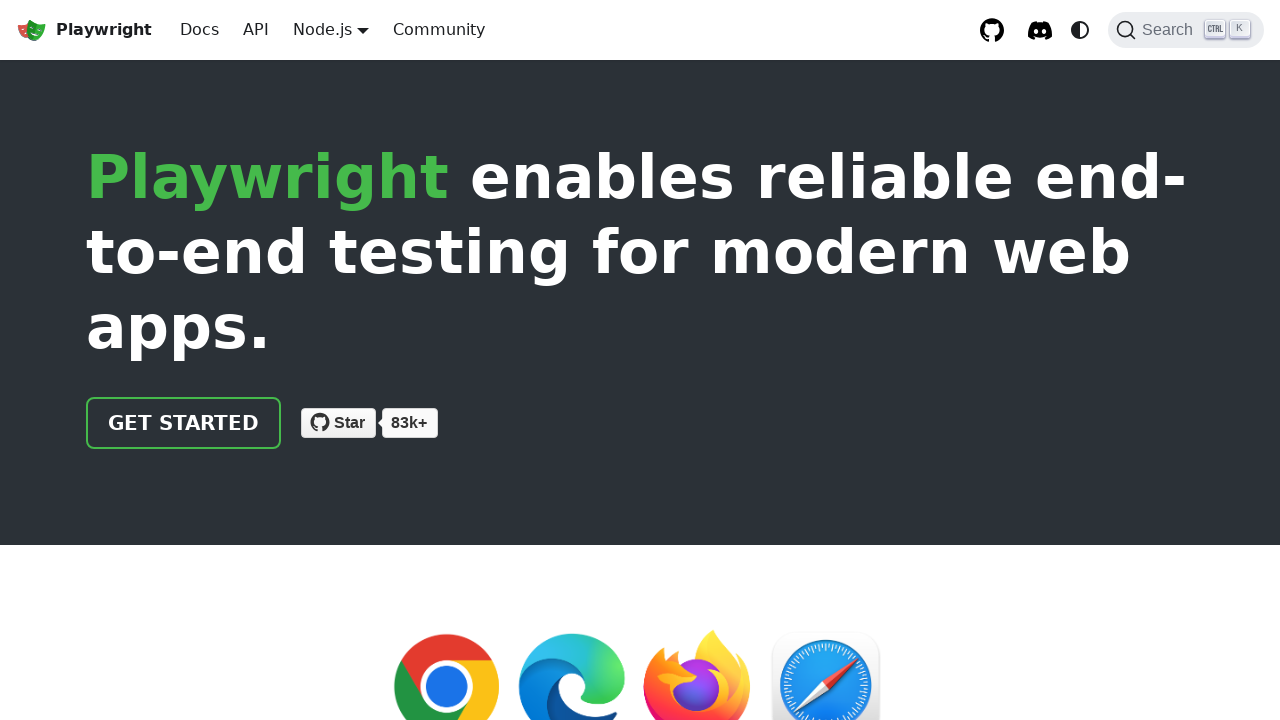

Verified 'Get started' link has href='/docs/intro'
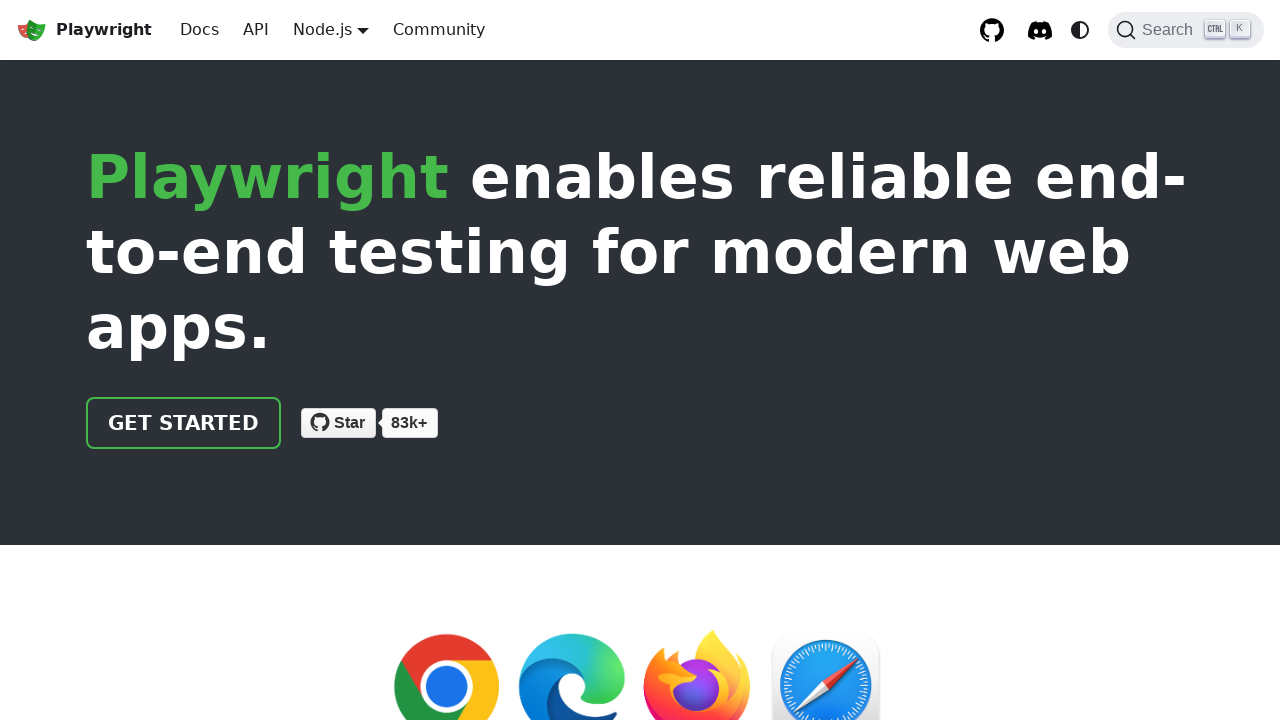

Clicked 'Get started' link at (184, 423) on internal:role=link[name="Get started"i]
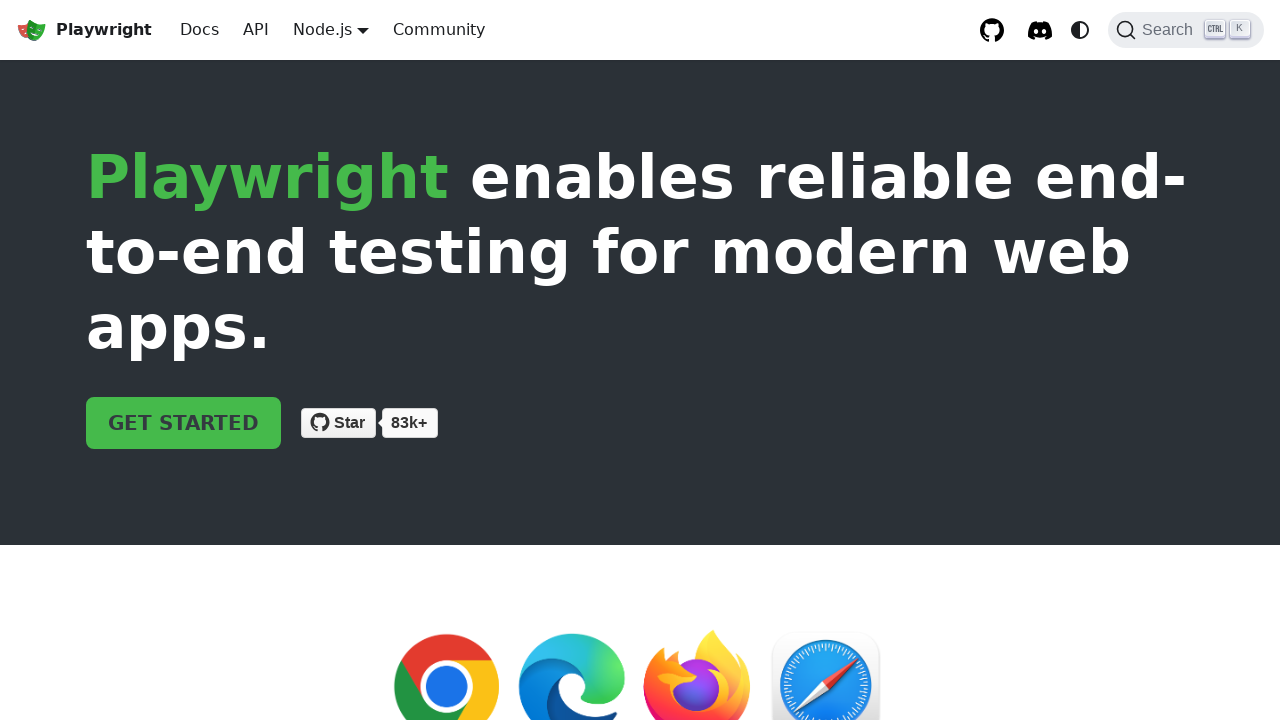

Verified navigation to intro page (URL contains 'intro')
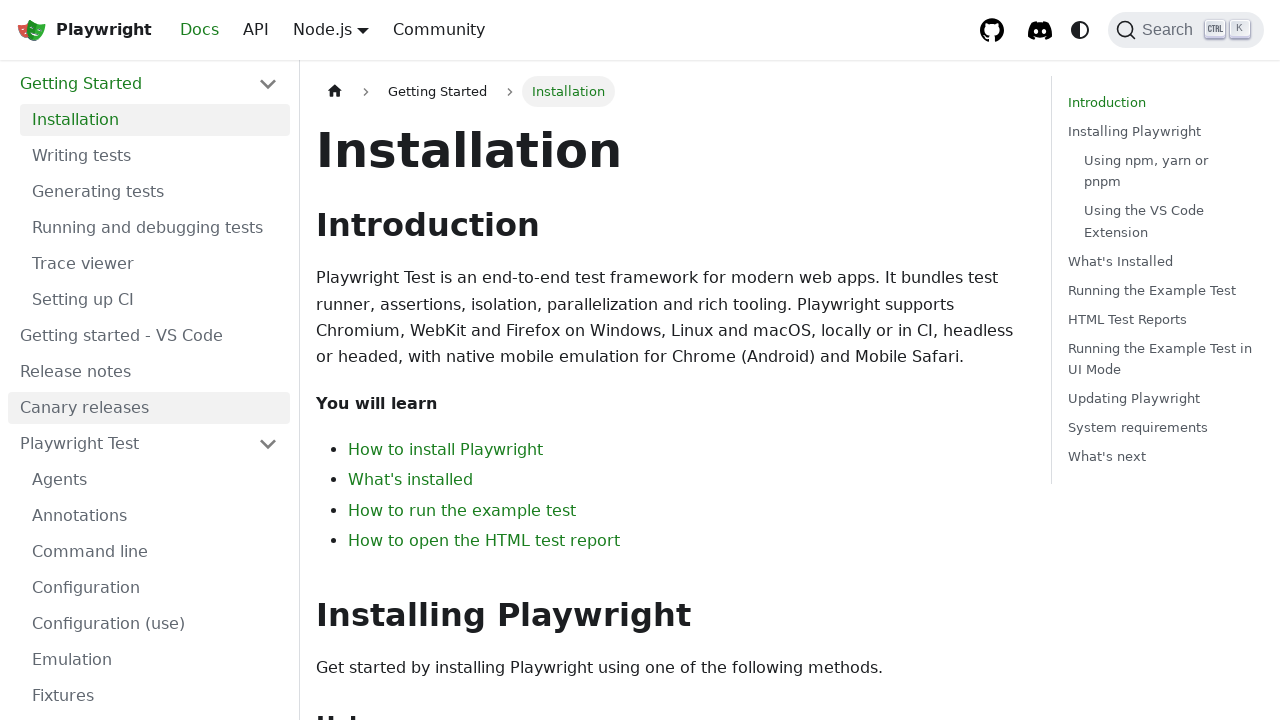

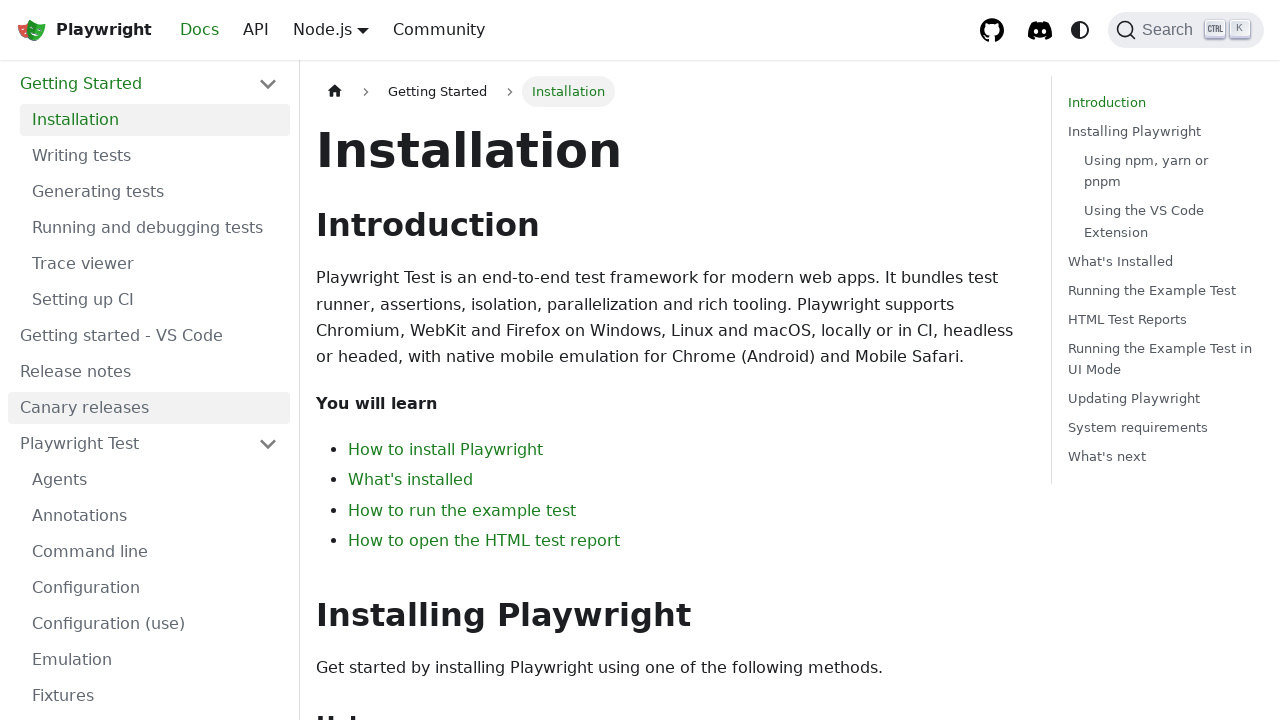